Tests dropdown selection functionality by reading two numbers from the page, calculating their sum, selecting the corresponding option from a dropdown, and submitting the form.

Starting URL: http://suninjuly.github.io/selects2.html

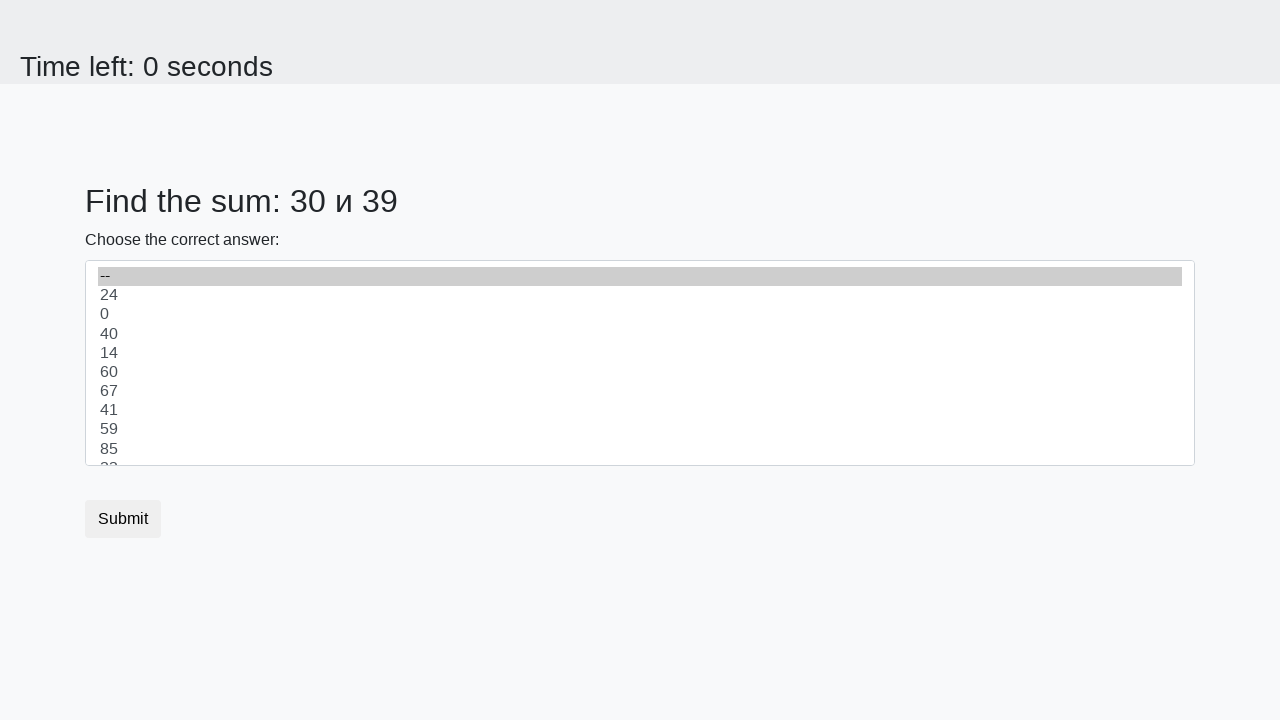

Read first number from #num1 element
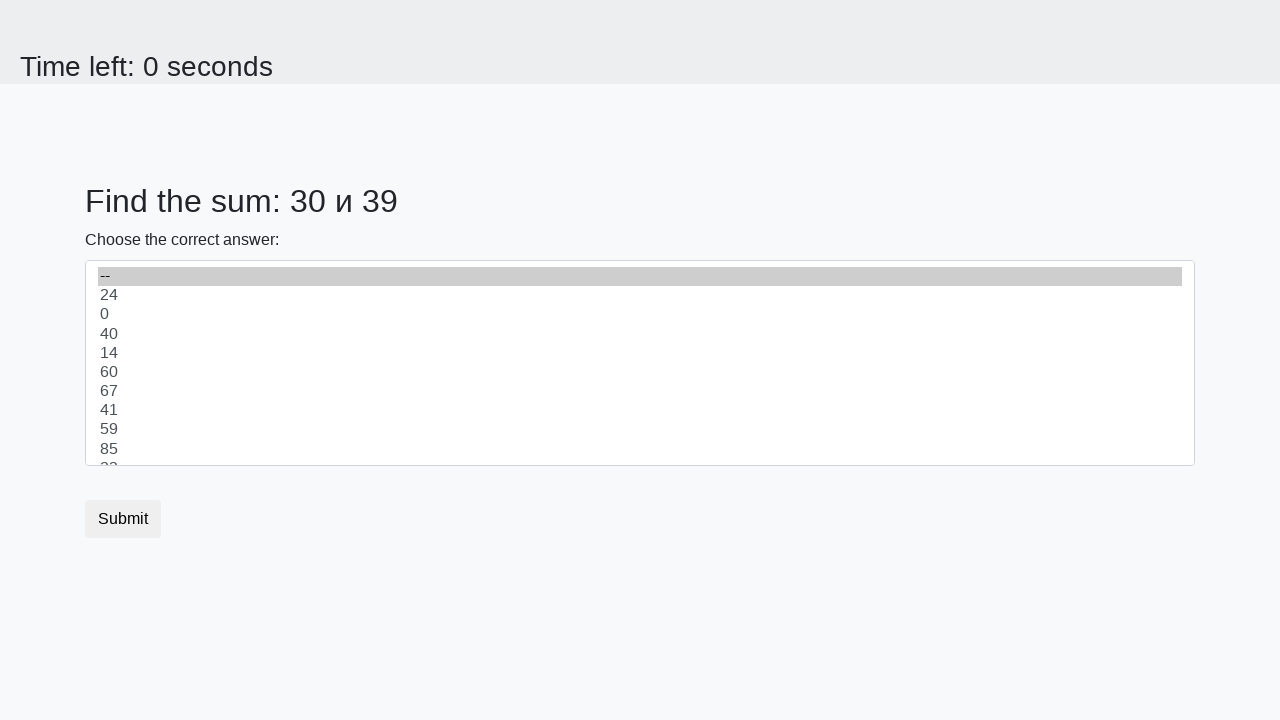

Read second number from #num2 element
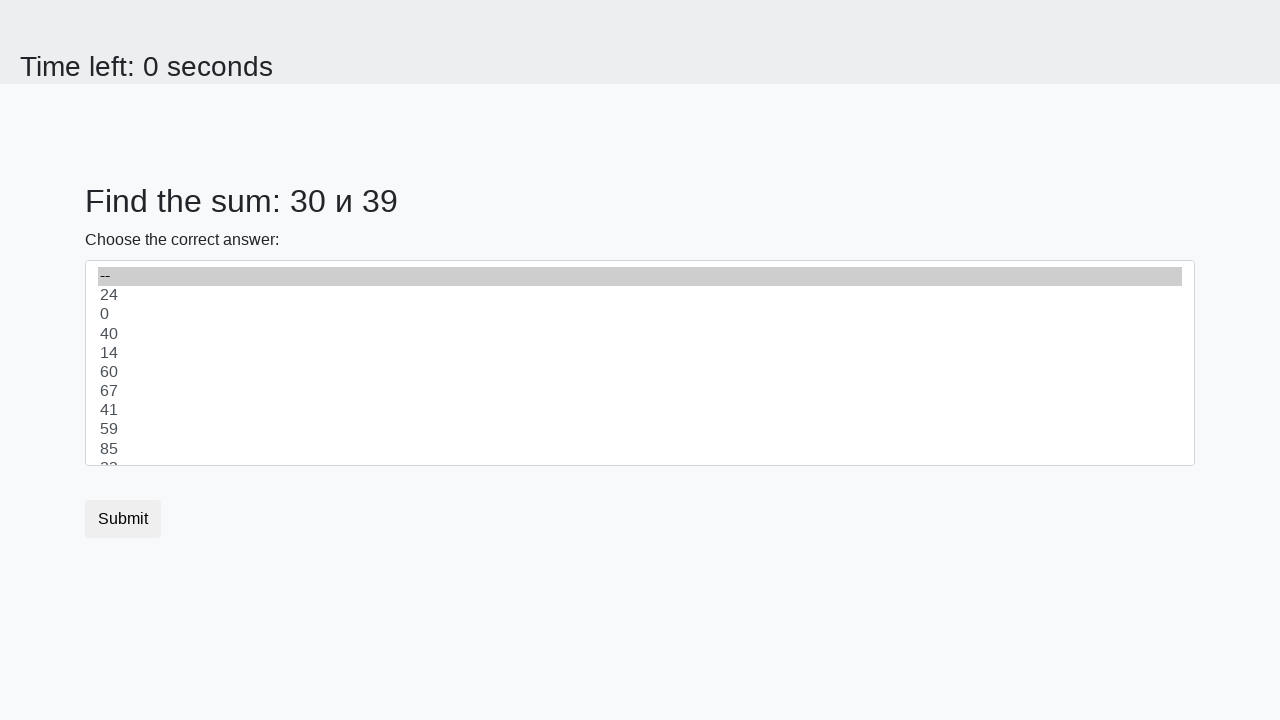

Selected dropdown option with value 69 (sum of 30 + 39) on select
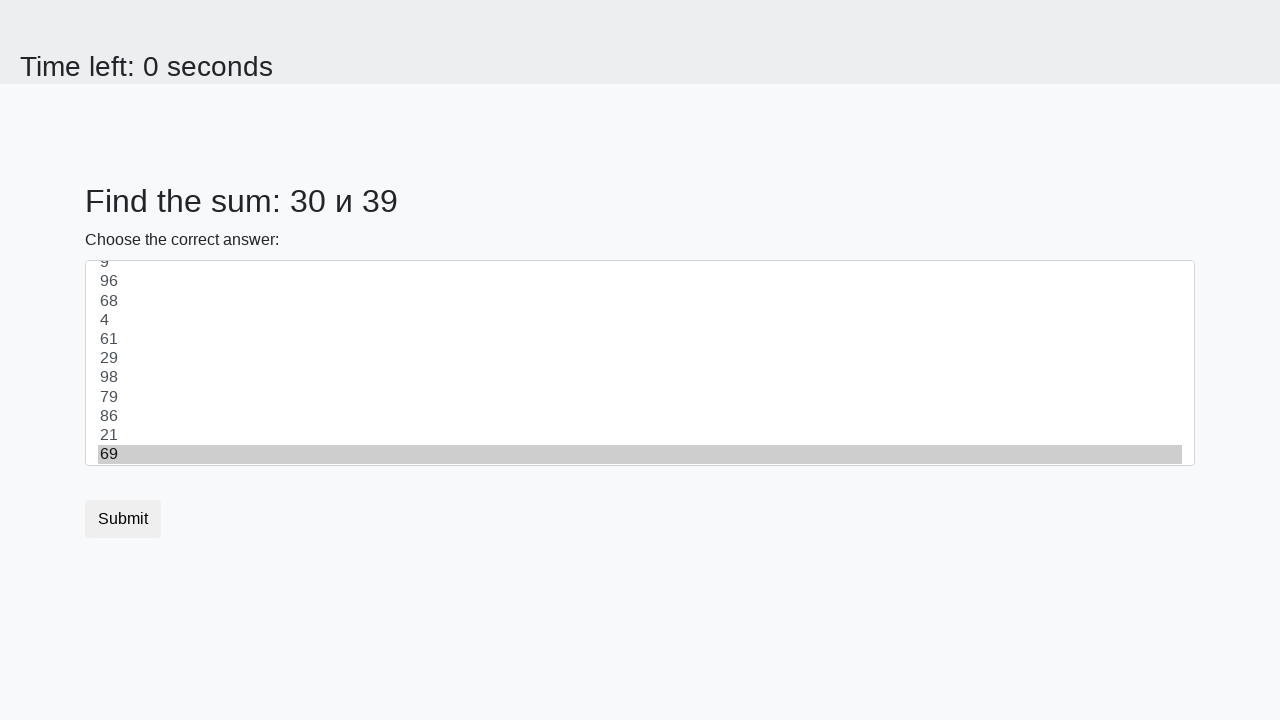

Clicked submit button to submit form at (123, 519) on button[type='submit']
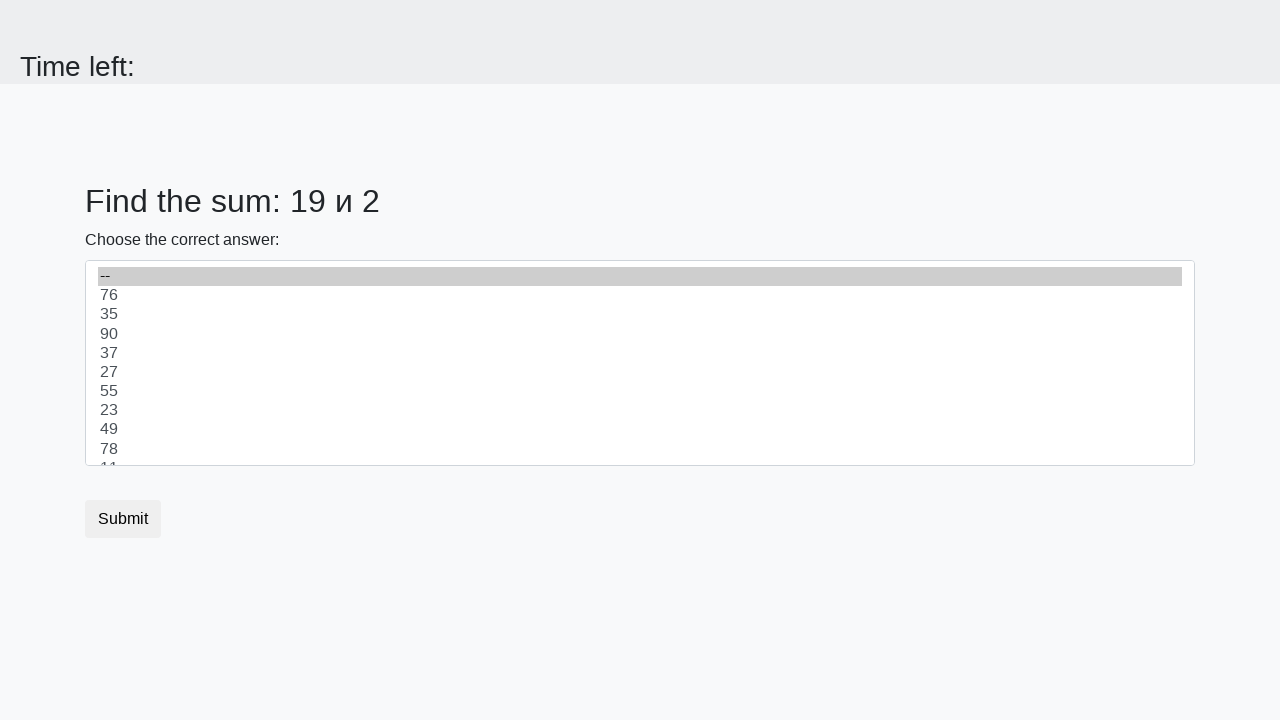

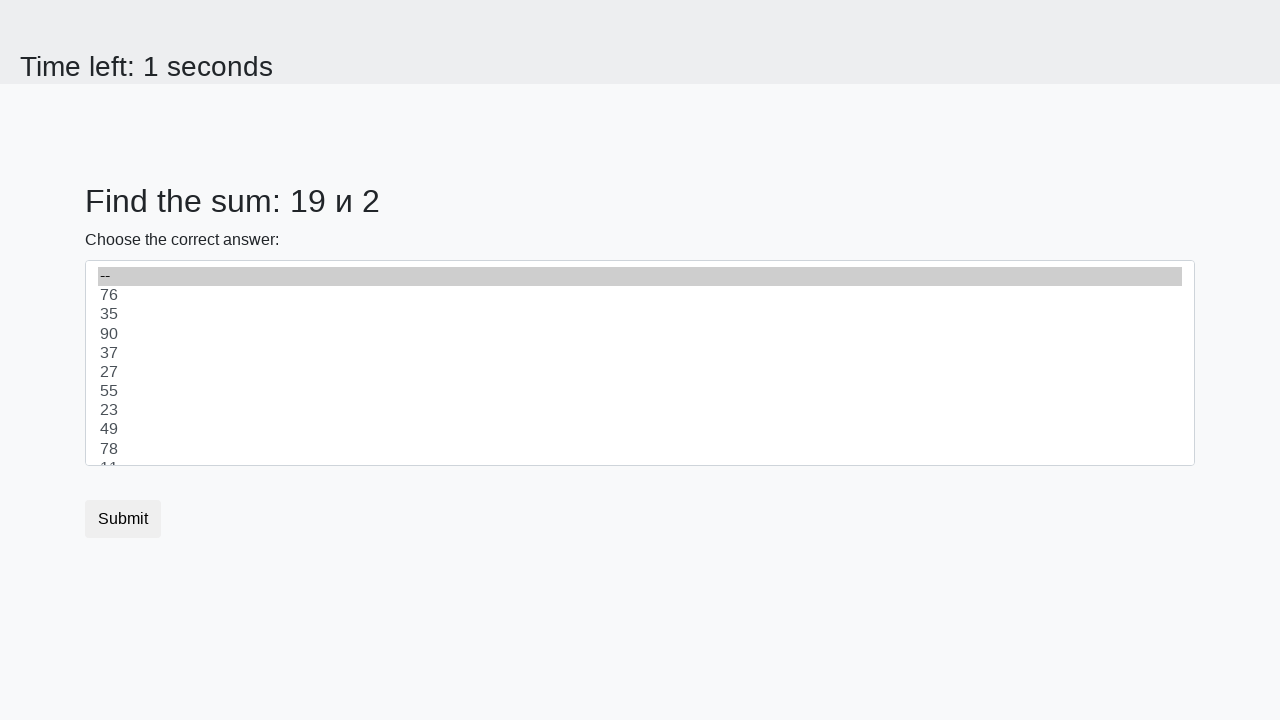